Tests dynamic loading with greater than 5 seconds wait time by clicking start button and verifying result text

Starting URL: https://automationfc.github.io/dynamic-loading/

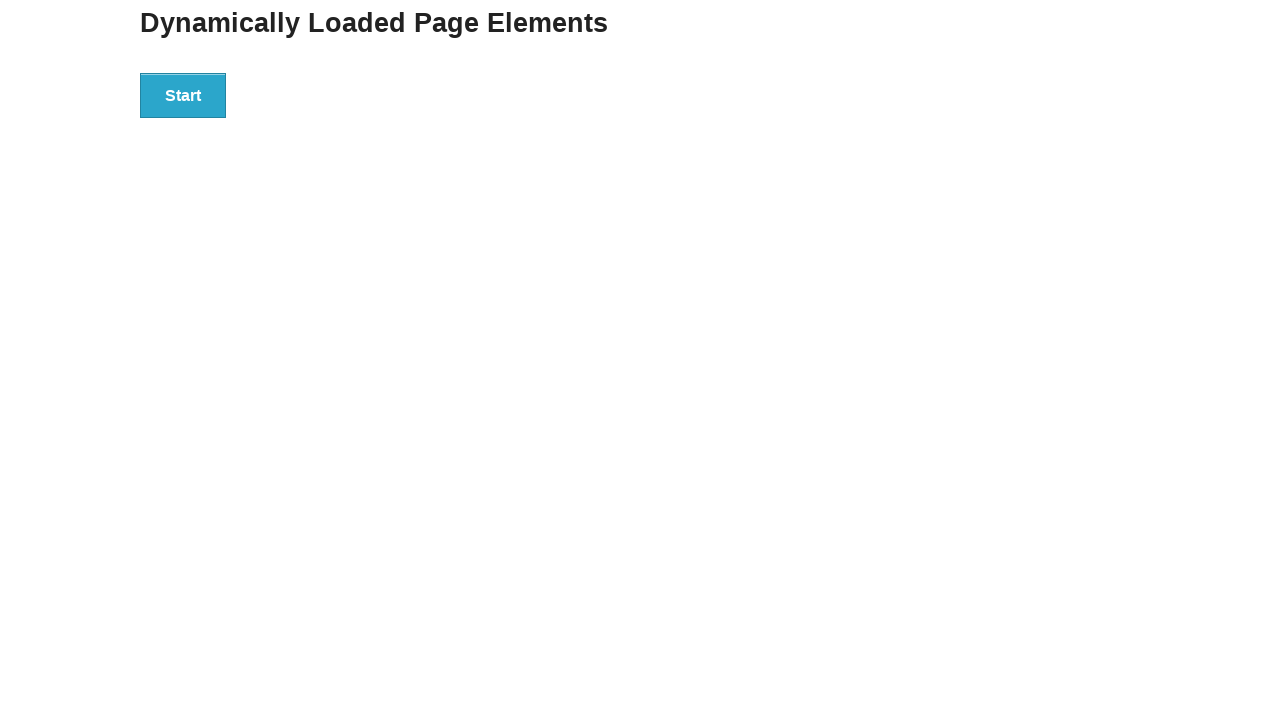

Clicked start button to trigger dynamic loading at (183, 95) on div#start>button
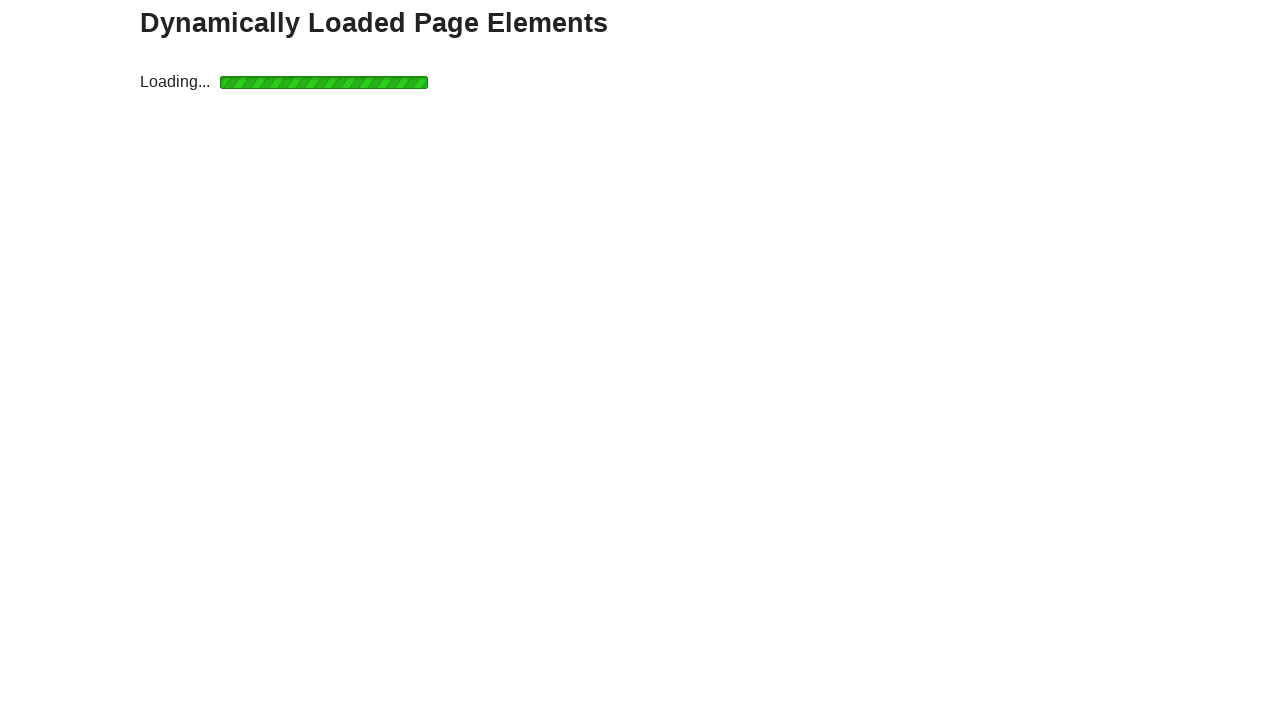

Result text appeared after greater than 5 second wait
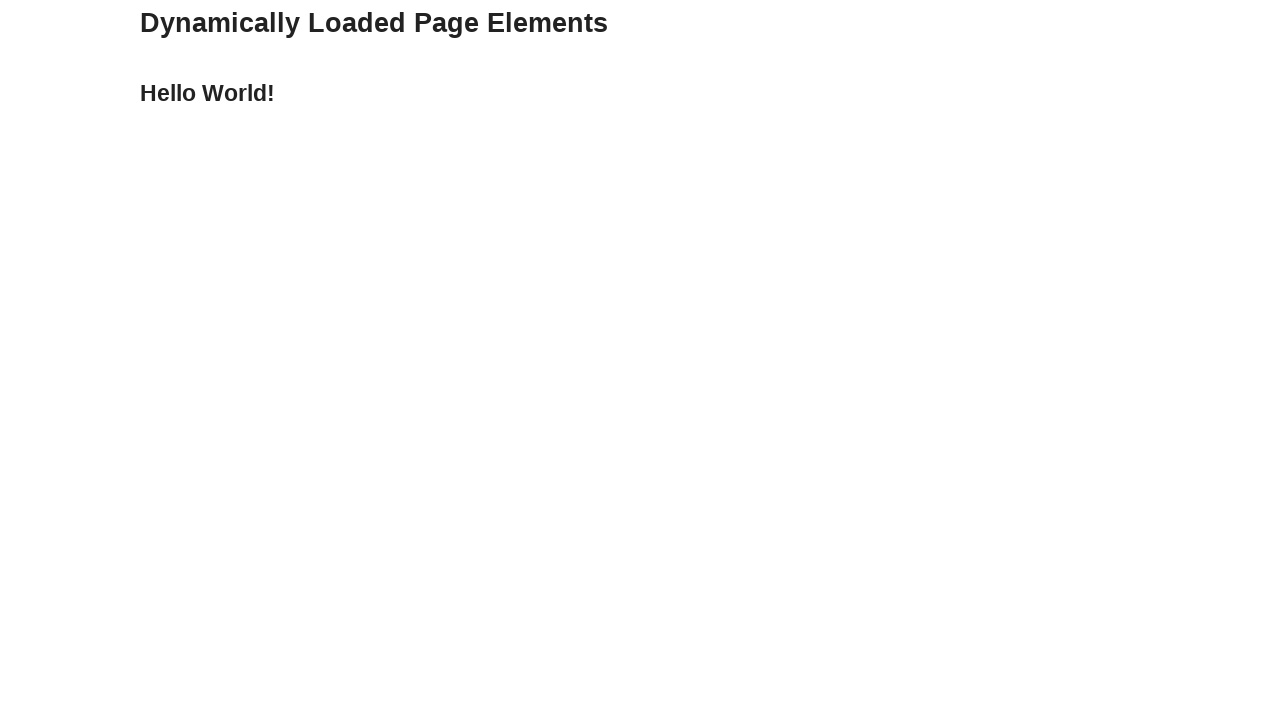

Verified result text equals 'Hello World!'
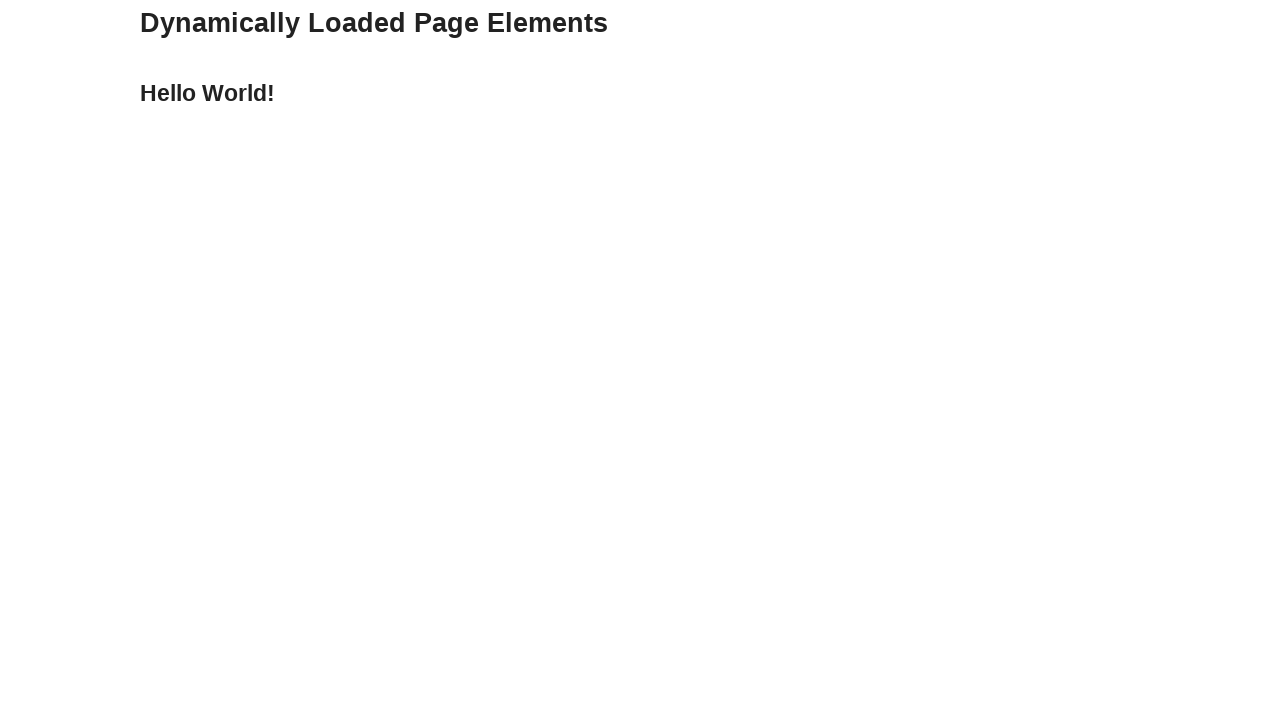

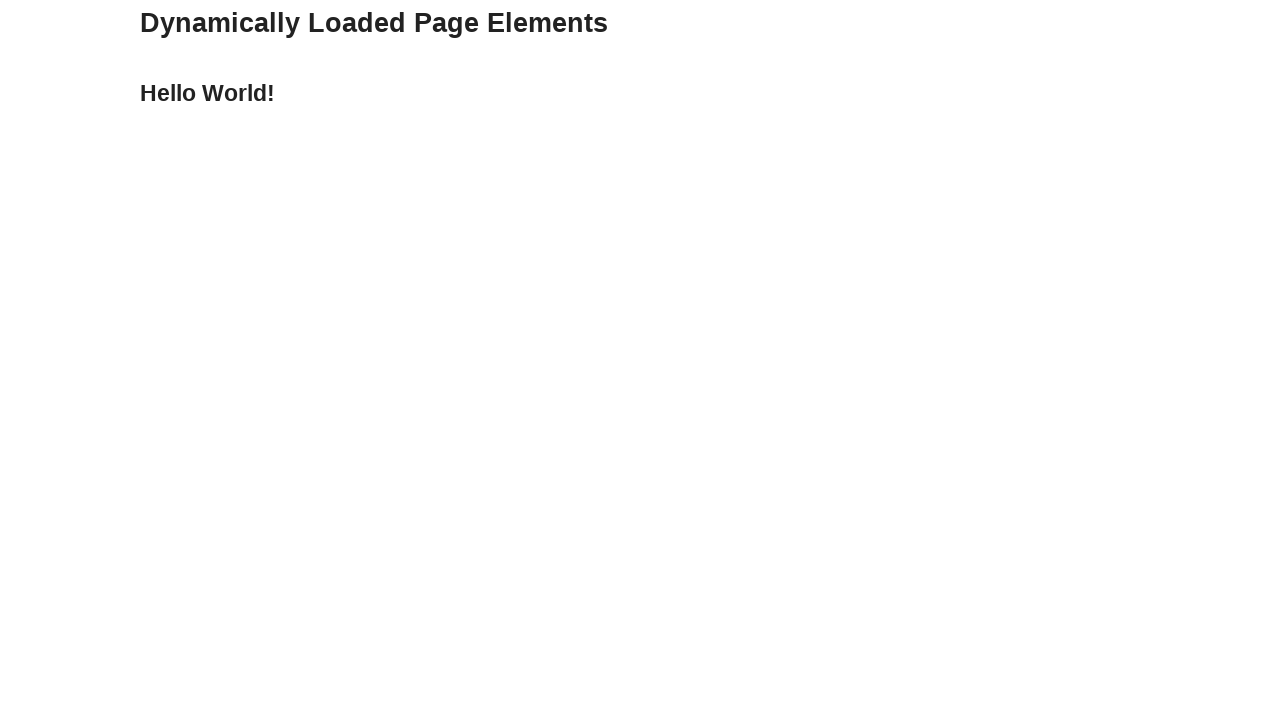